Tests unchecking a checkbox by clicking on the second checkbox element on the page

Starting URL: http://the-internet.herokuapp.com/checkboxes

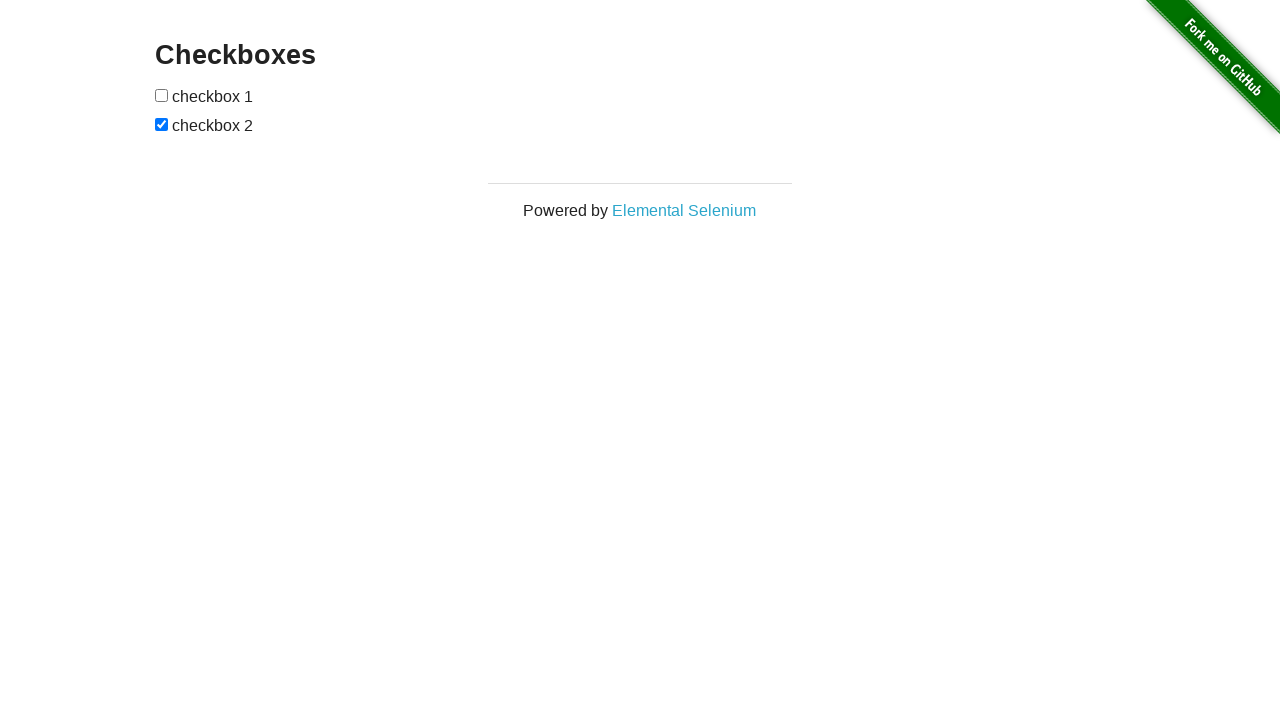

Waited for checkboxes container to be visible
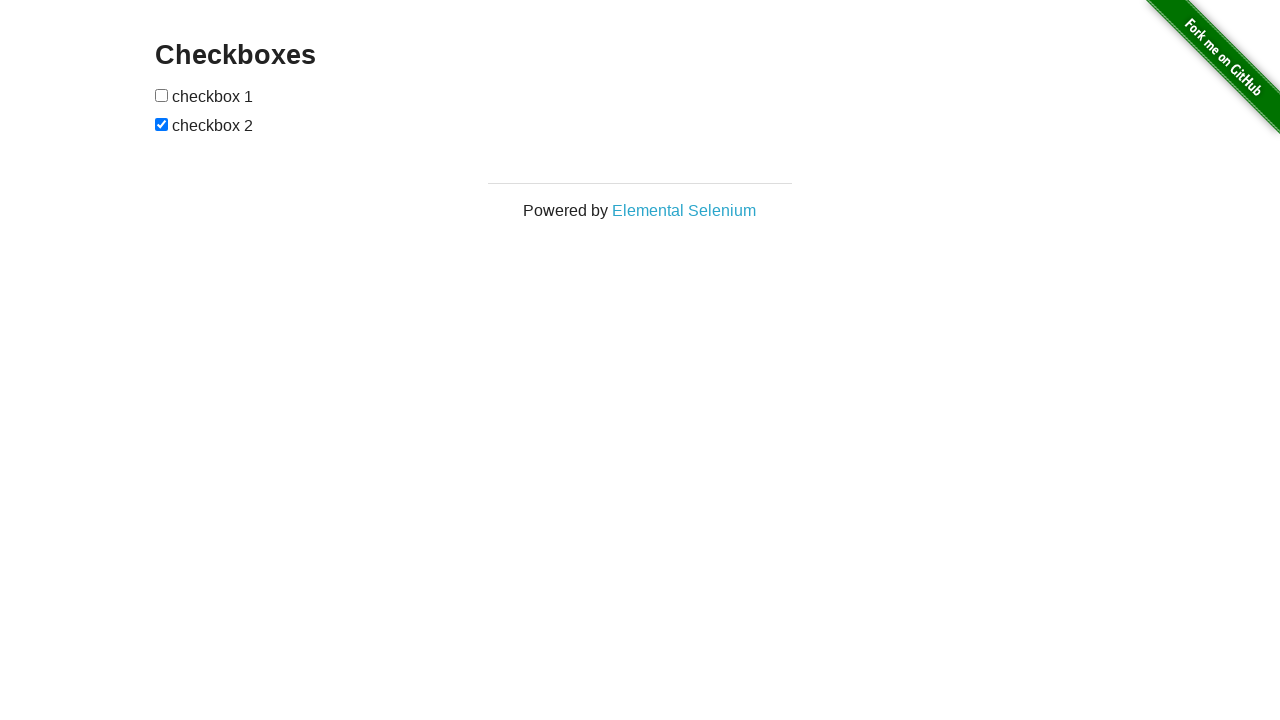

Clicked the second checkbox to uncheck it at (162, 124) on xpath=//*[@id='checkboxes']/input[2]
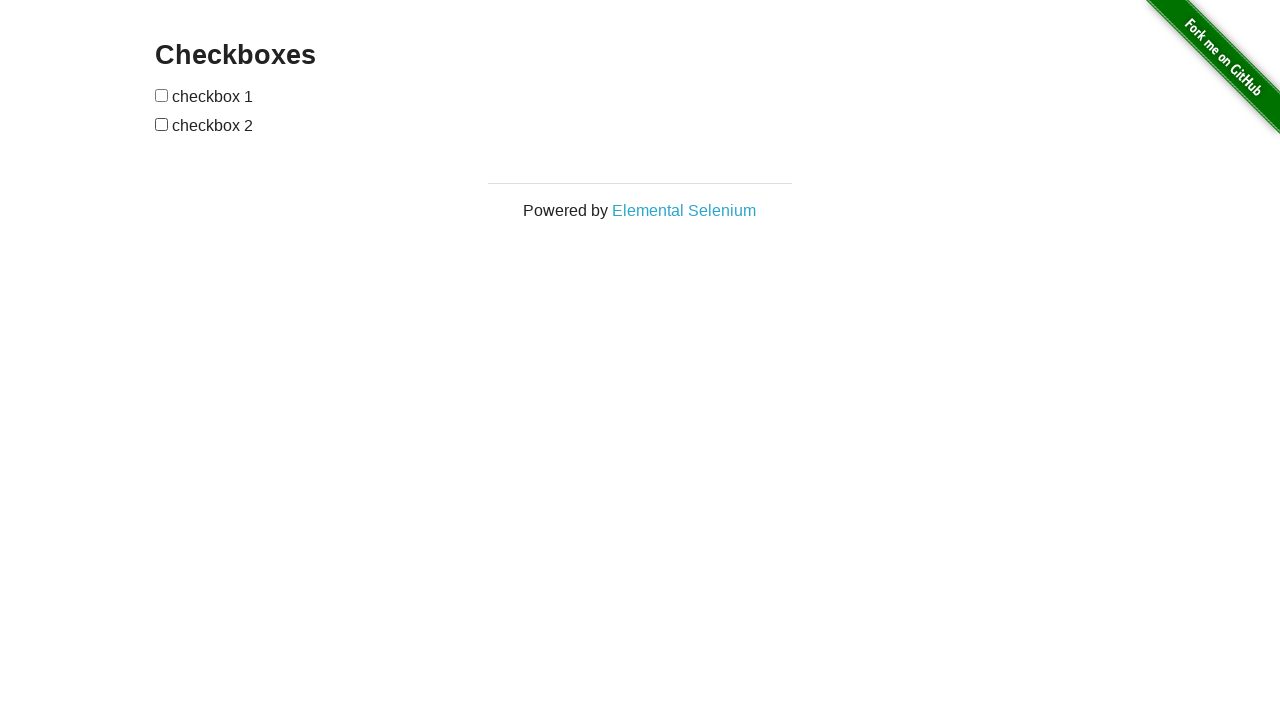

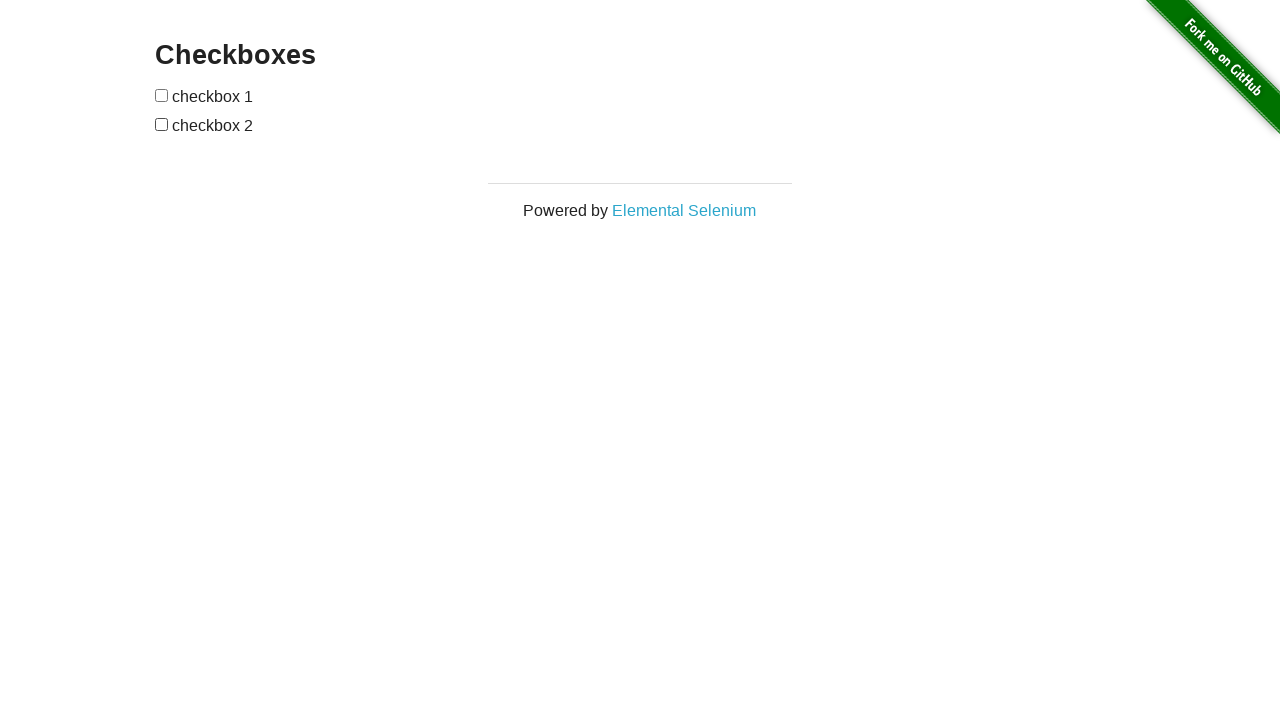